Tests browser navigation functionality by navigating between two websites and using browser back, refresh, and forward buttons

Starting URL: https://www.saucedemo.com/

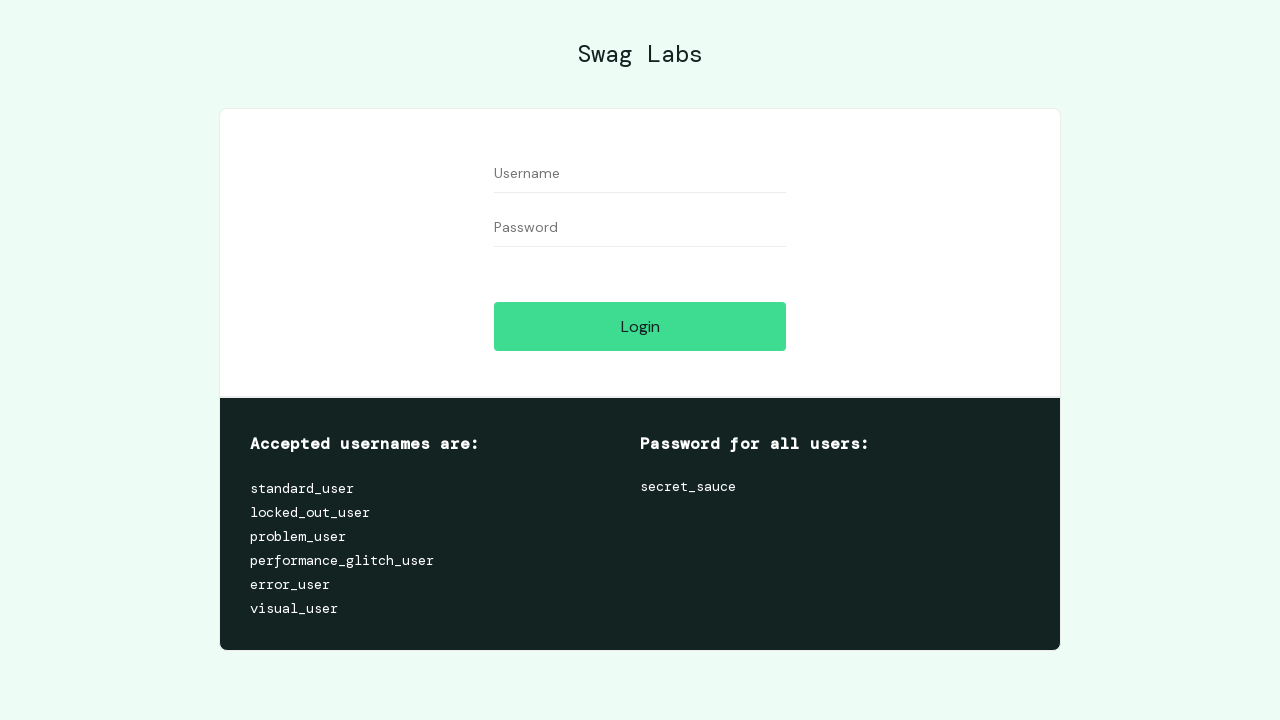

Navigated to ParaBank website
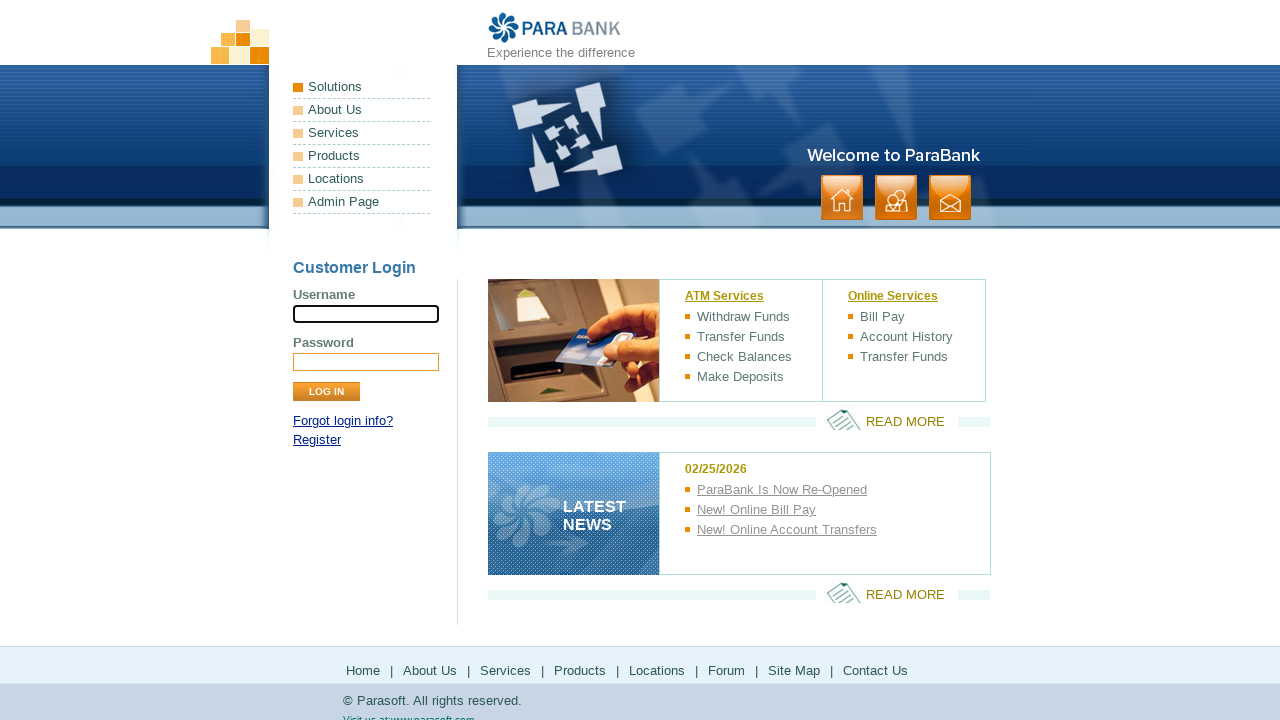

Navigated back to previous page (Sauce Demo)
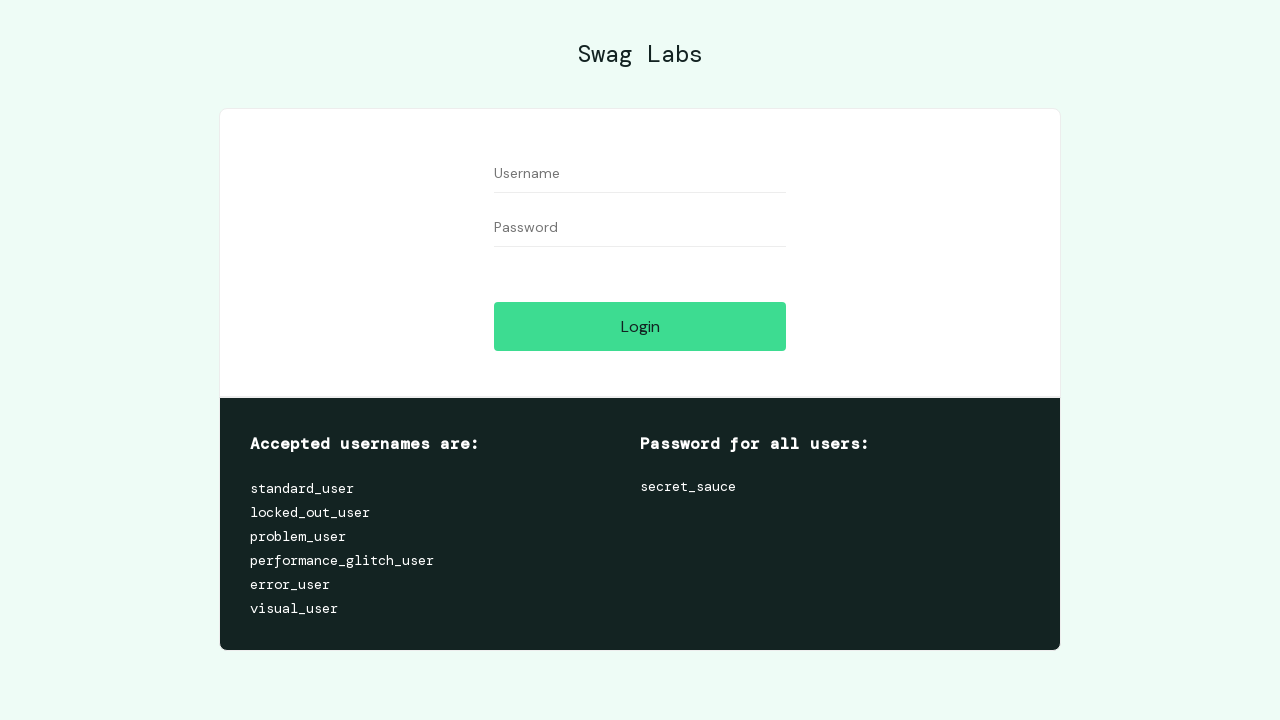

Refreshed the current page
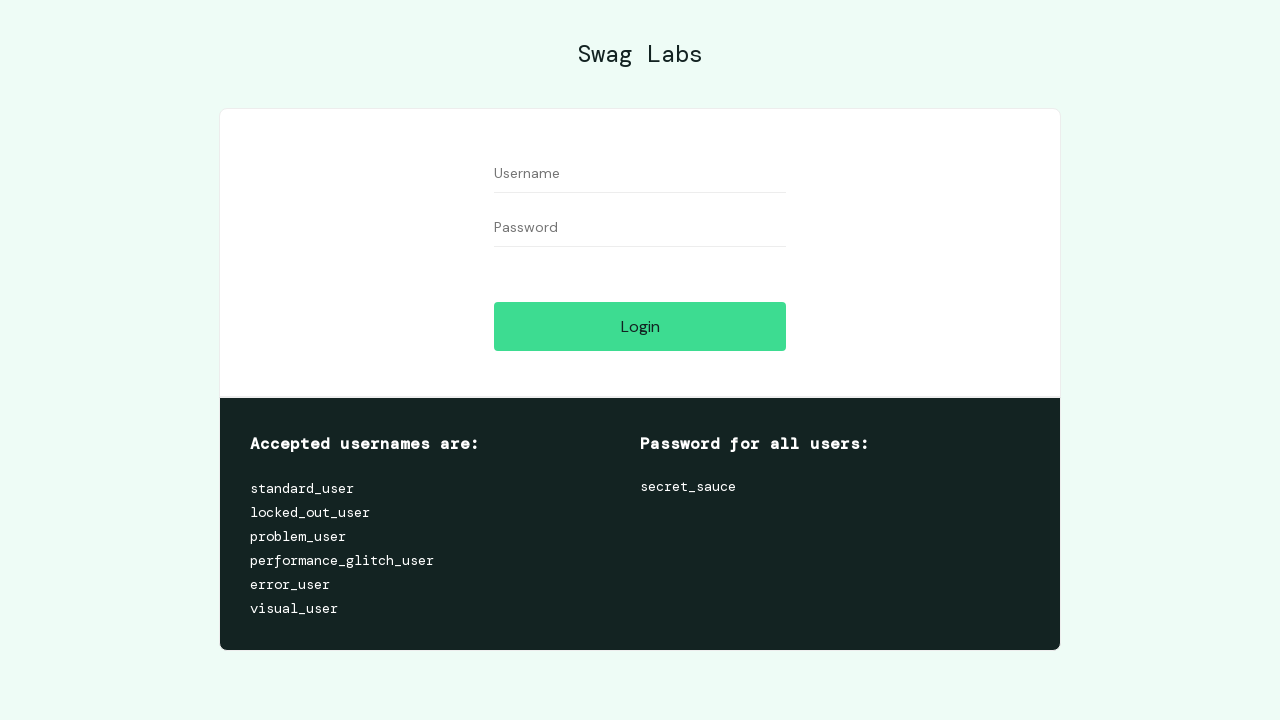

Navigated forward to ParaBank website
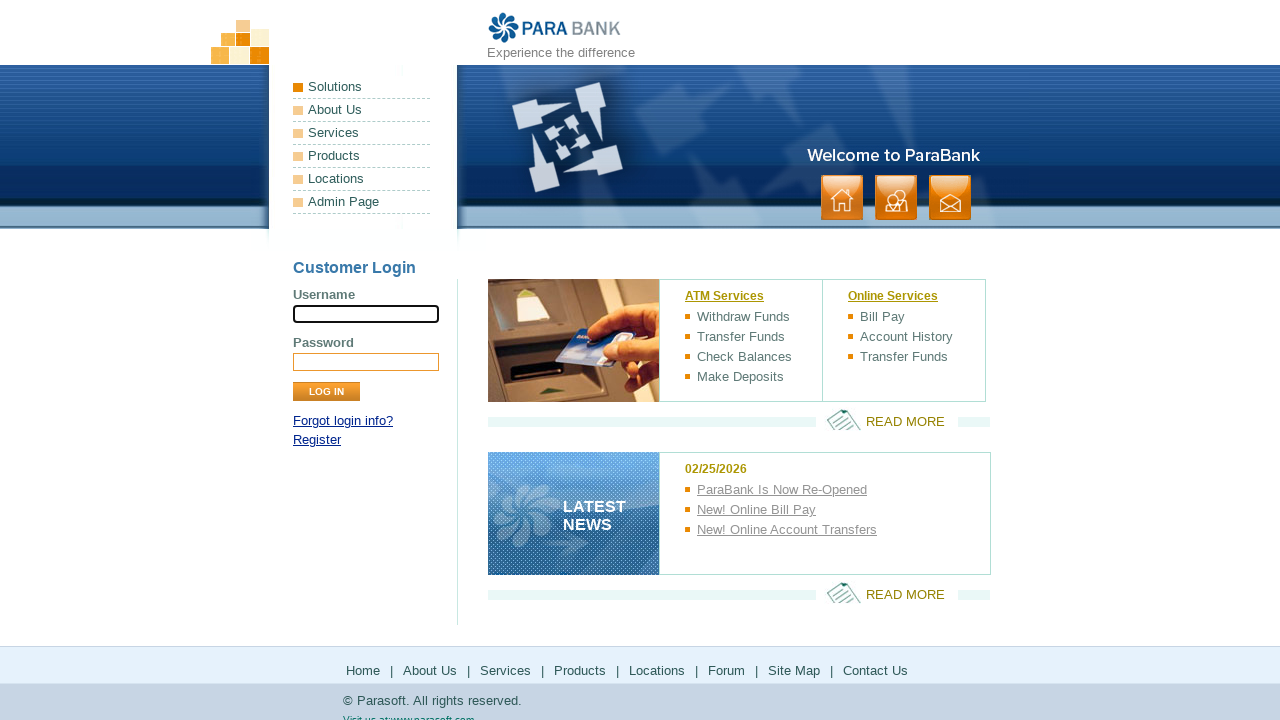

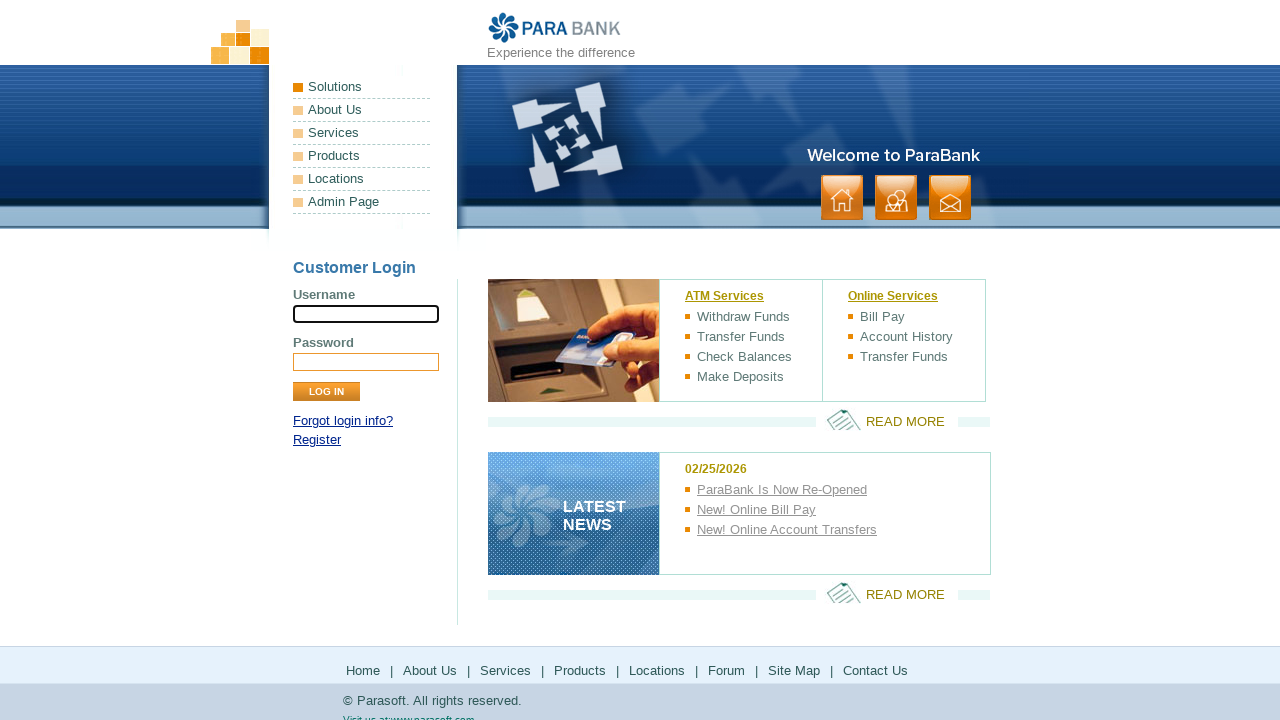